Verifies that a discount banner displaying "First Month Free" is present on the Mini Mall SiteLink storage unit page by checking various discount-related selectors.

Starting URL: https://app.storagely.io/mini-mall-storage/storage-units/alabama/courtland/highway-33

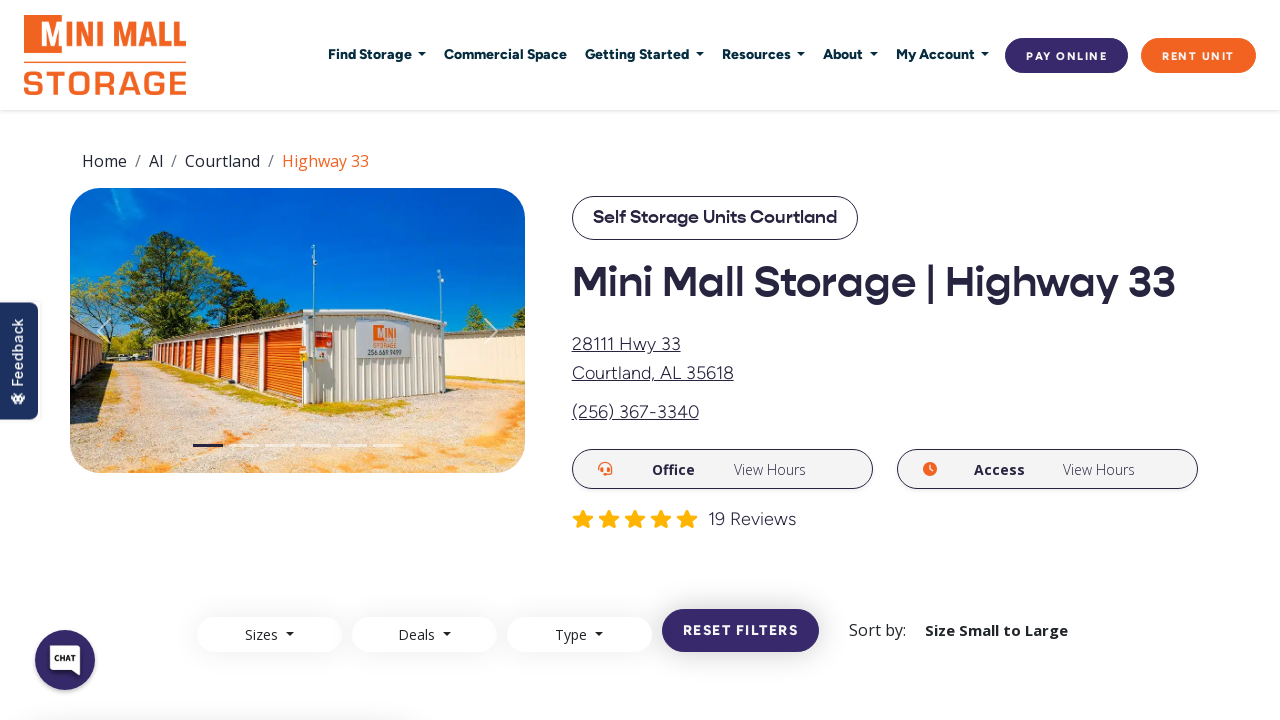

Waited 2 seconds for page to load discount elements
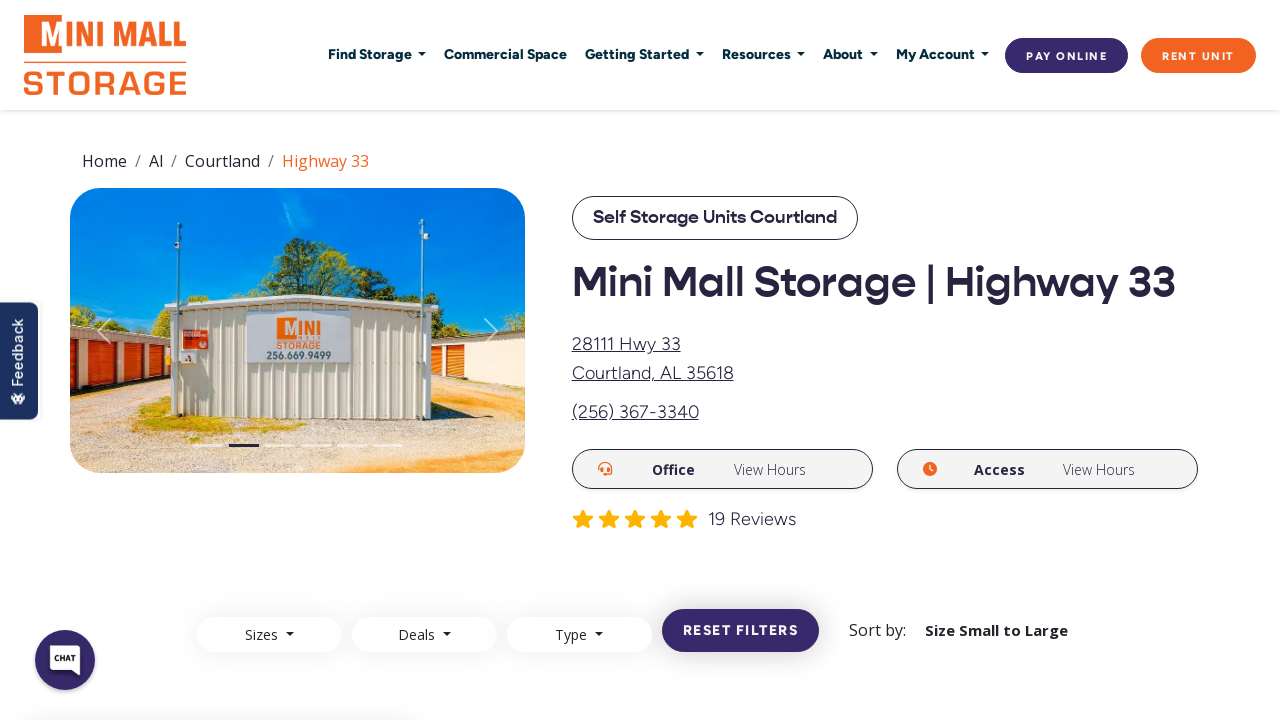

Defined discount selector list
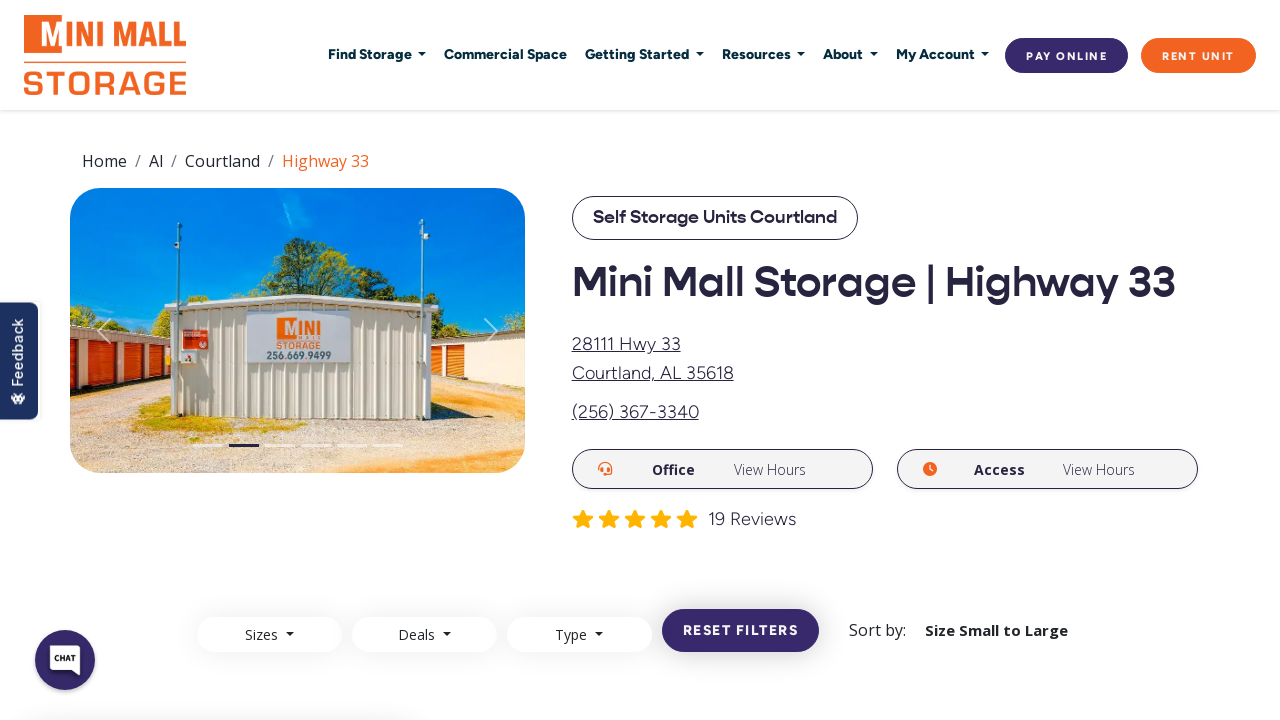

Set expected discount text to 'First Month Free'
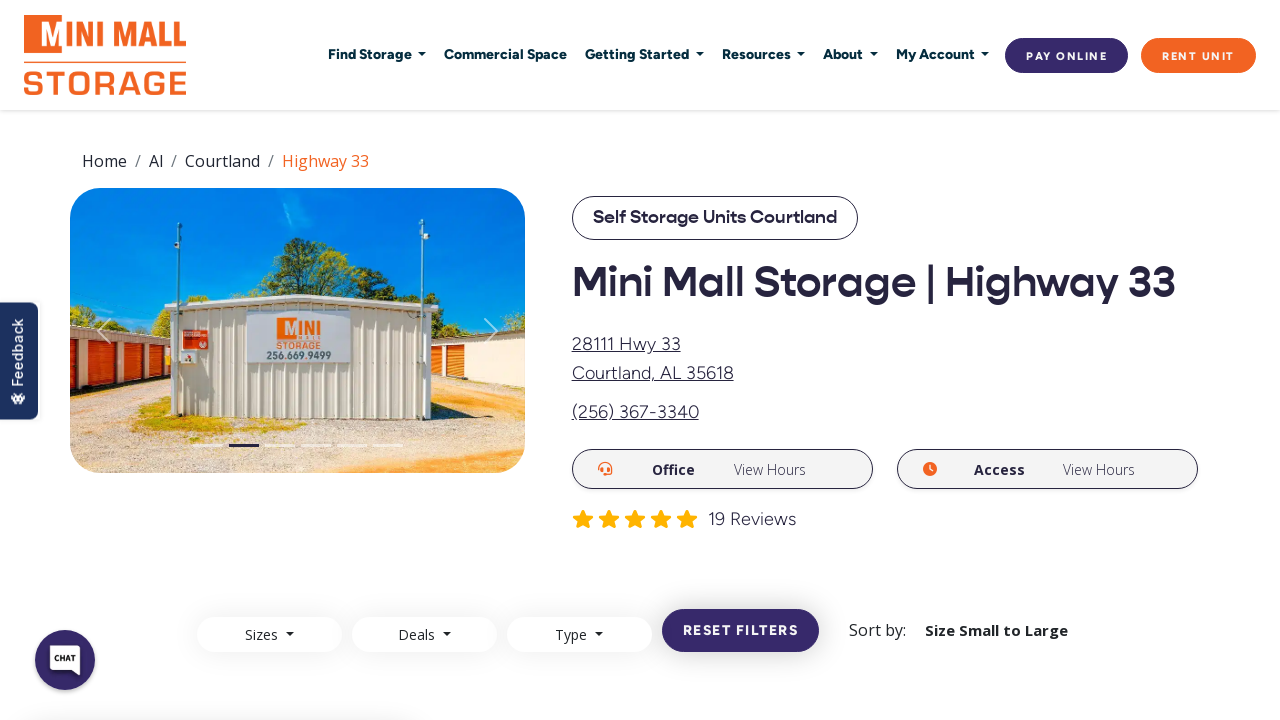

Located elements matching selector '.page_discount' - found 4 element(s)
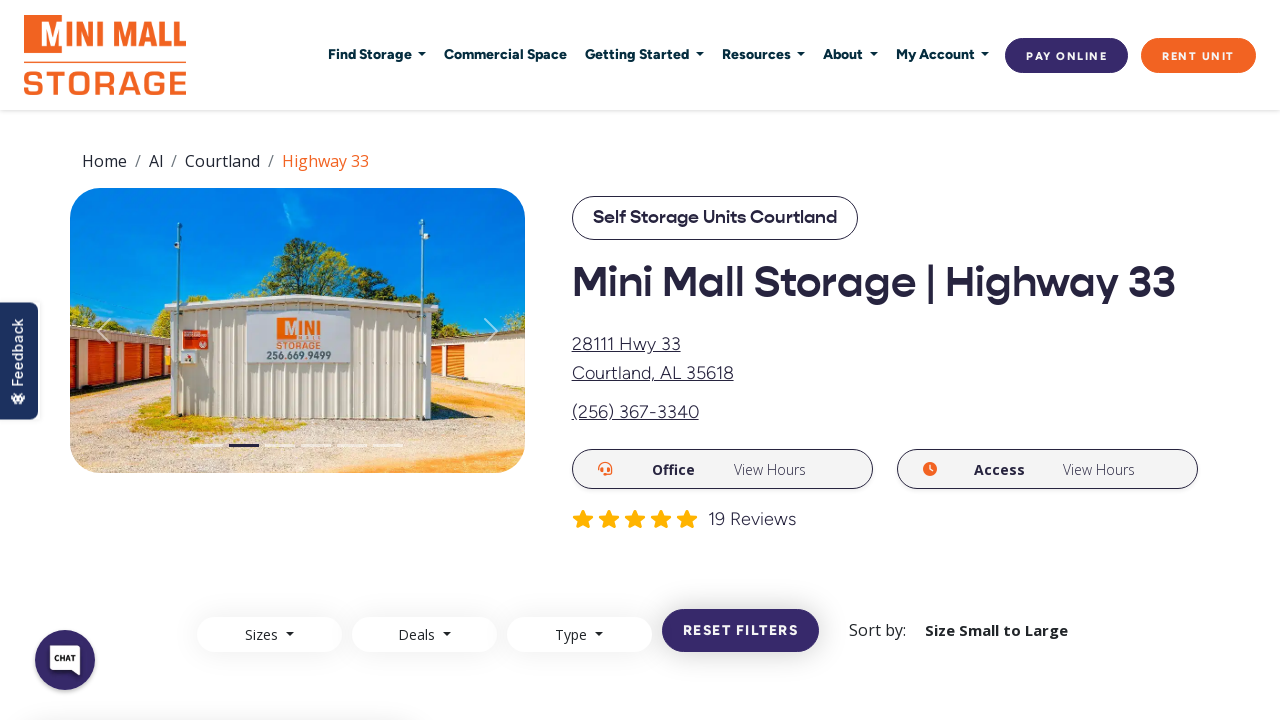

Checking visibility of element 0 from selector '.page_discount'
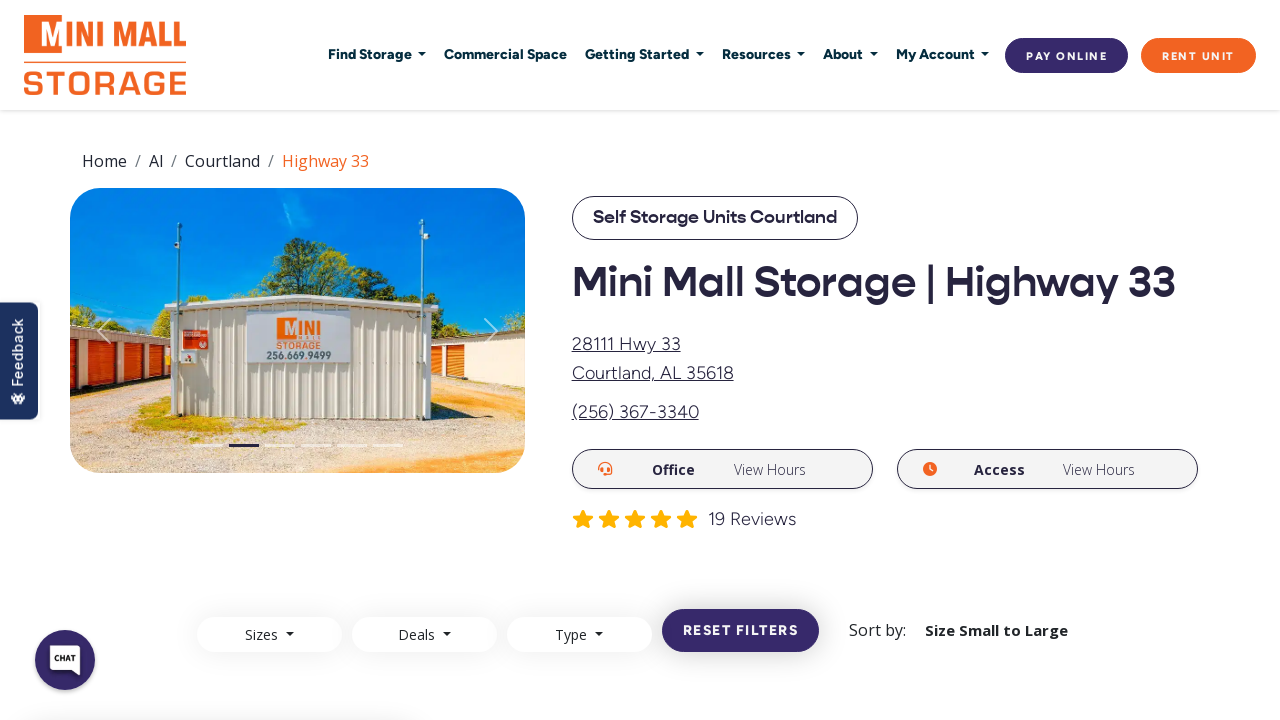

Element 0 is visible with text: 'First Month Free'
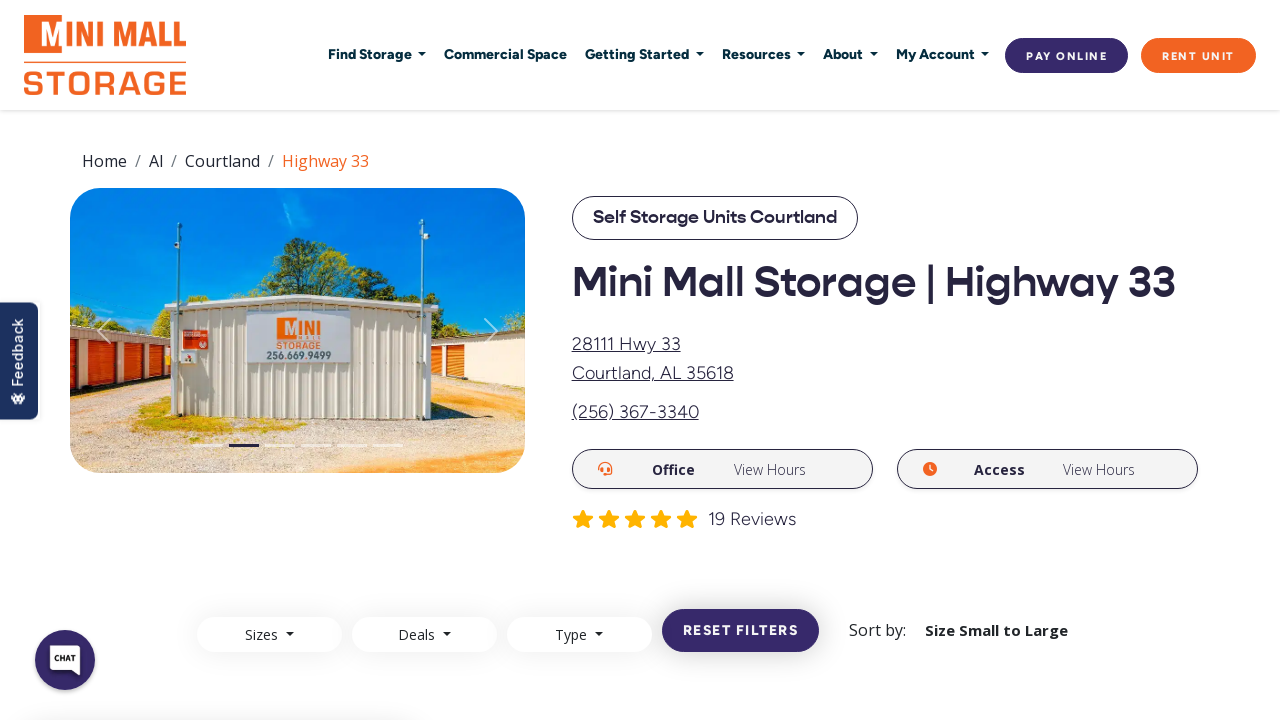

Located elements matching selector '.offer_content' - found 0 element(s)
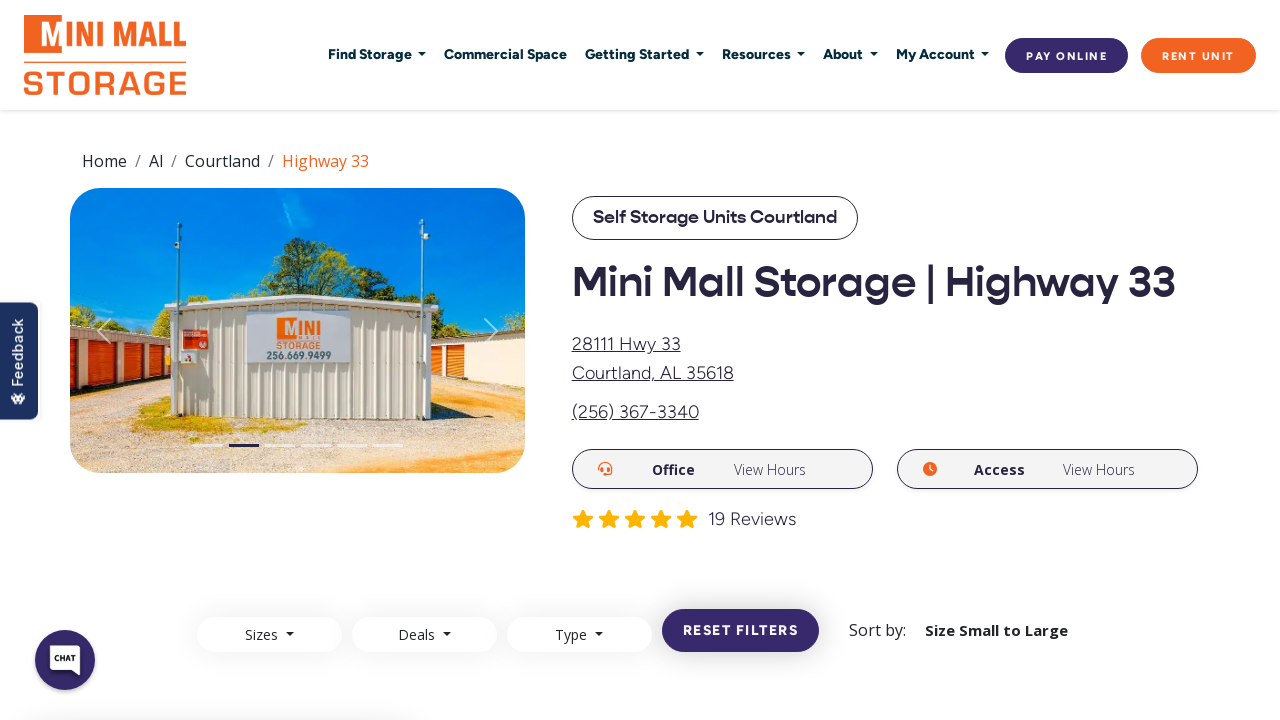

Located elements matching selector '.discount' - found 0 element(s)
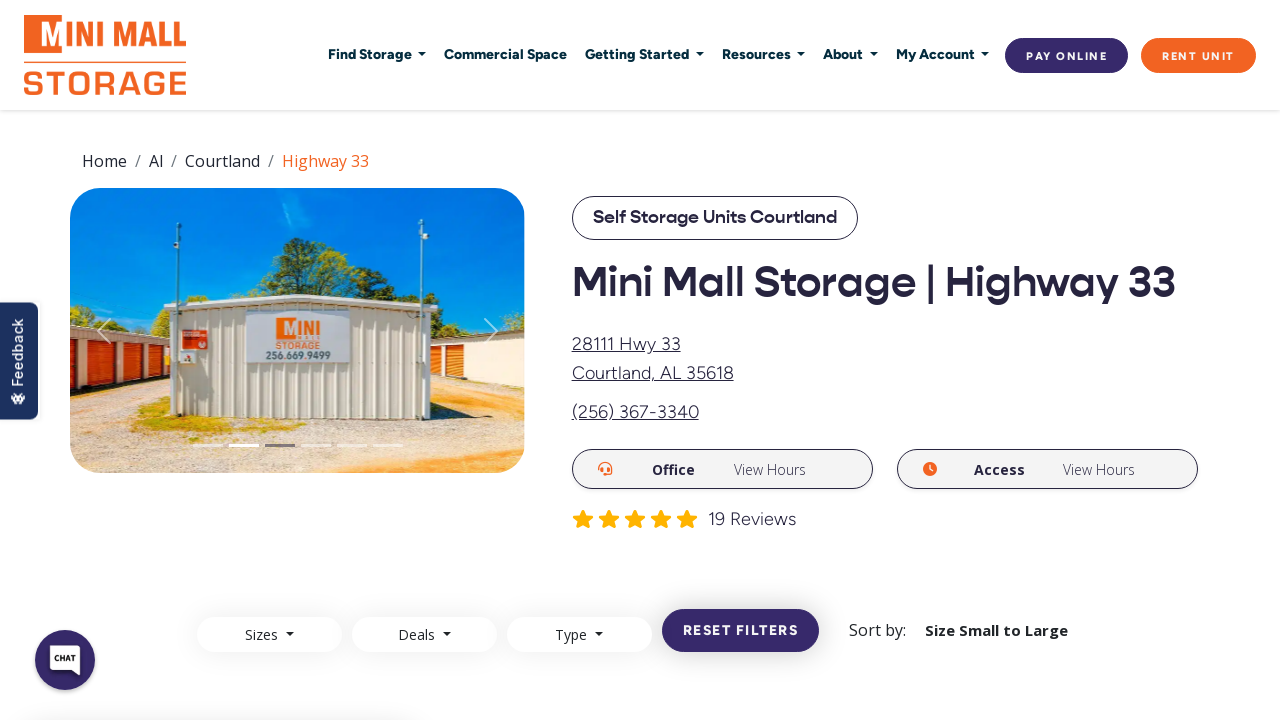

Located elements matching selector '.promo' - found 0 element(s)
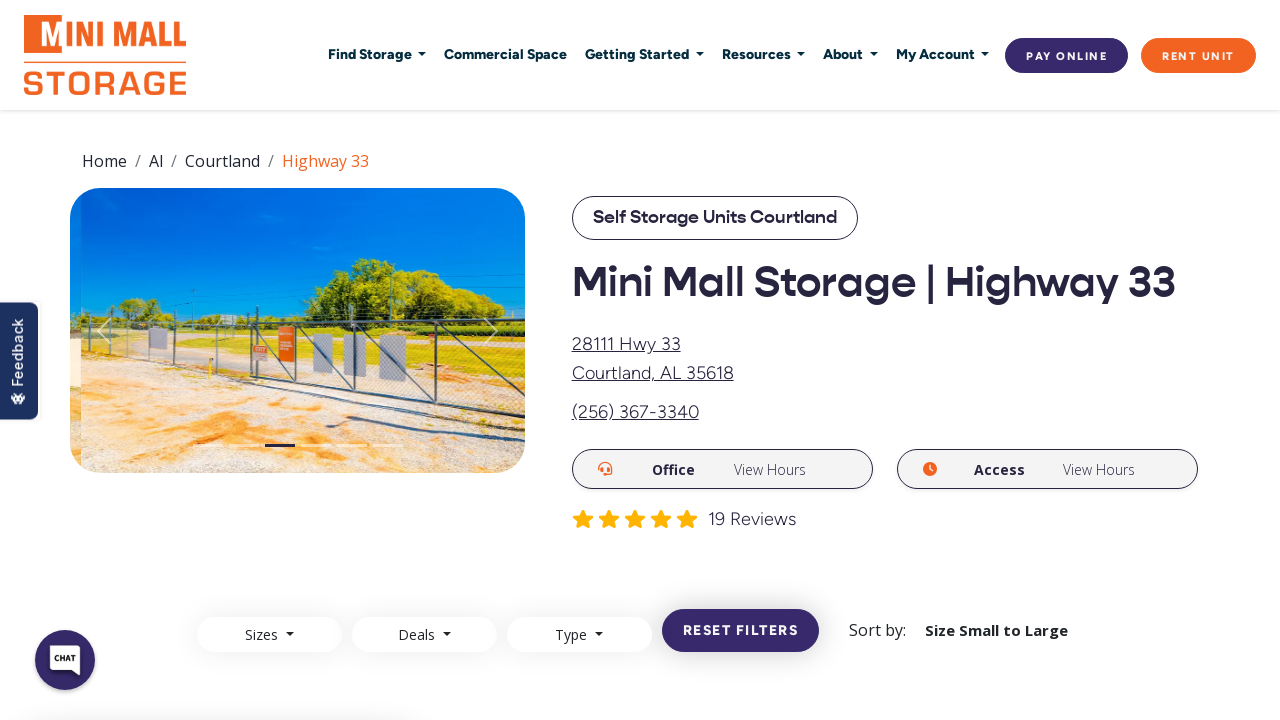

Located elements matching selector '.banner' - found 0 element(s)
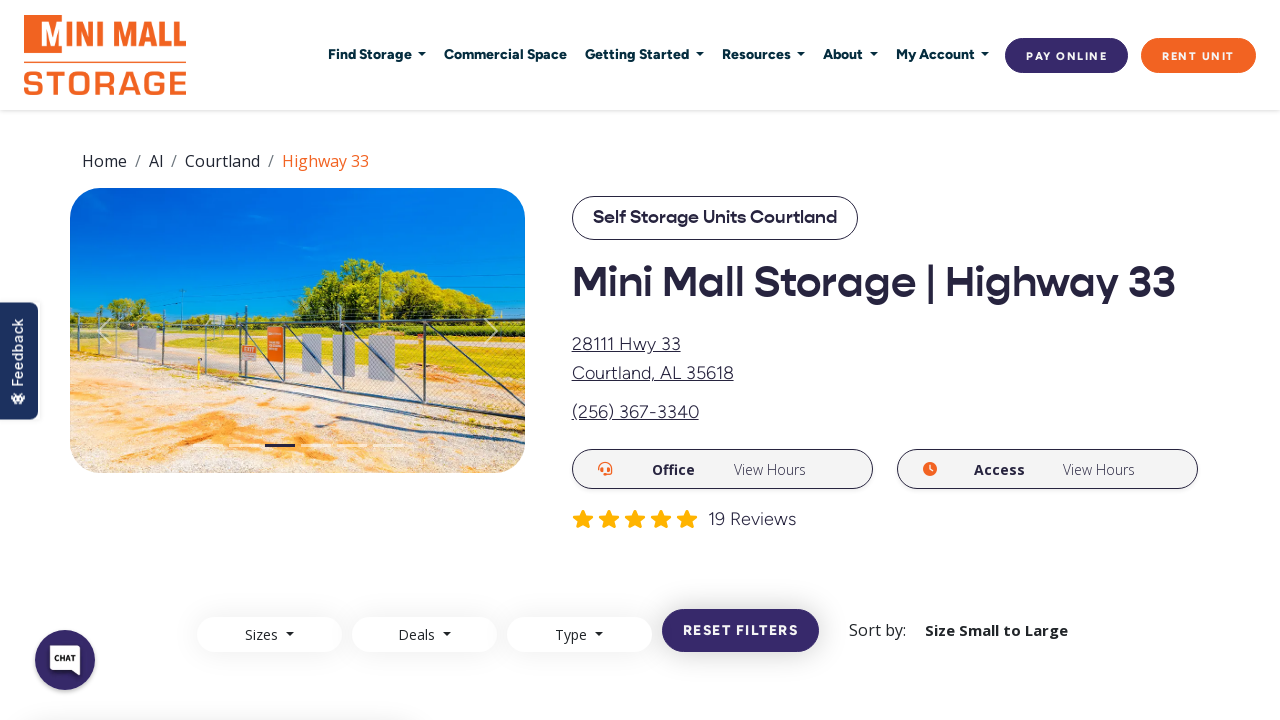

Located elements matching selector '[class*="discount"]' - found 4 element(s)
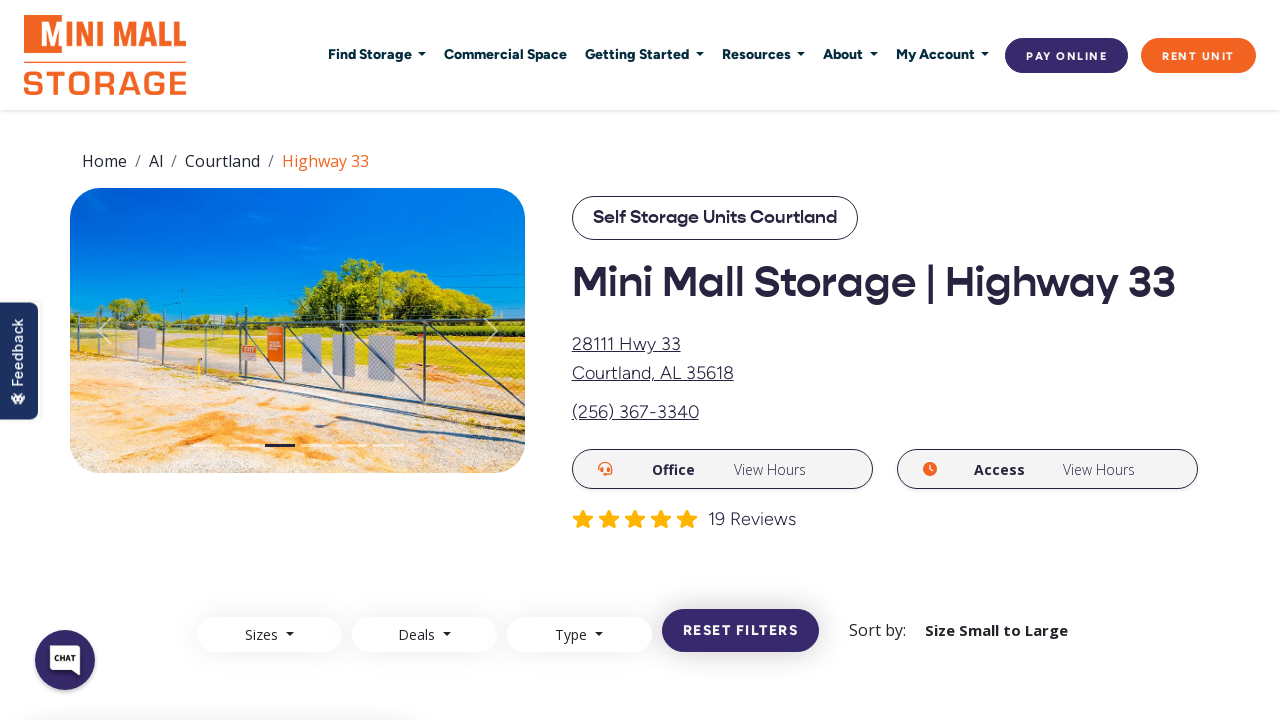

Checking visibility of element 0 from selector '[class*="discount"]'
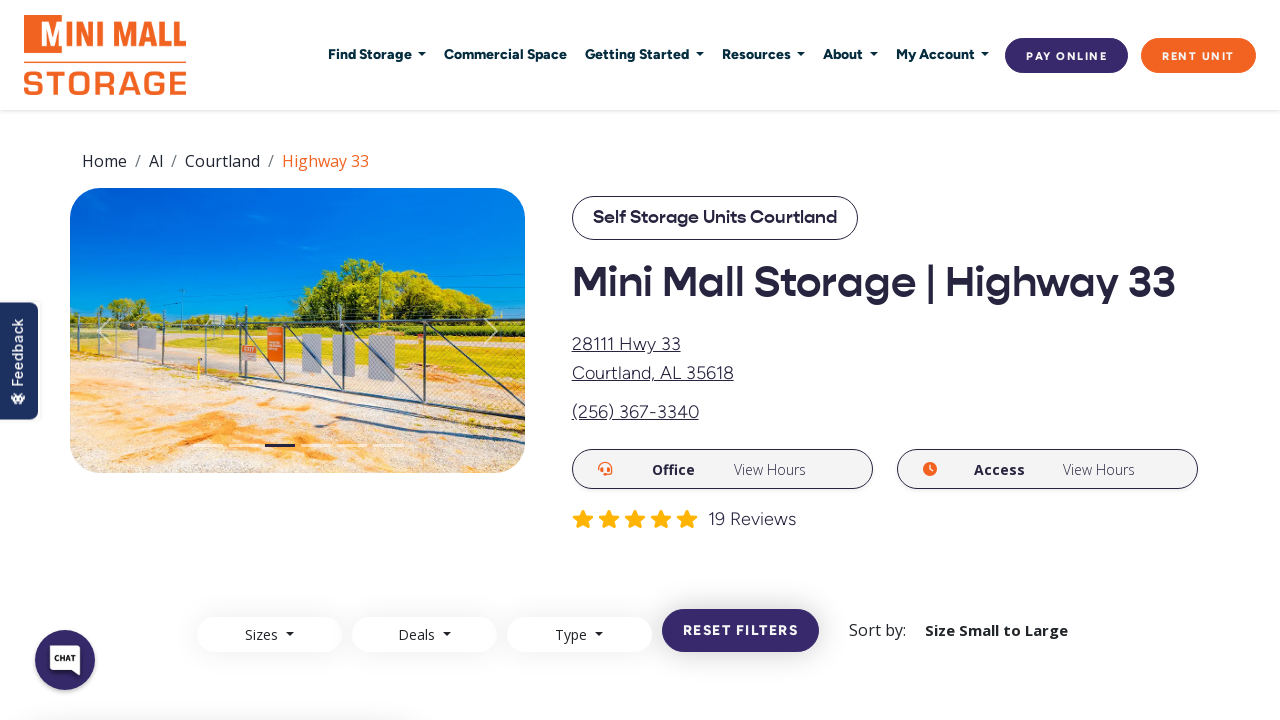

Element 0 is visible with text: 'First Month Free'
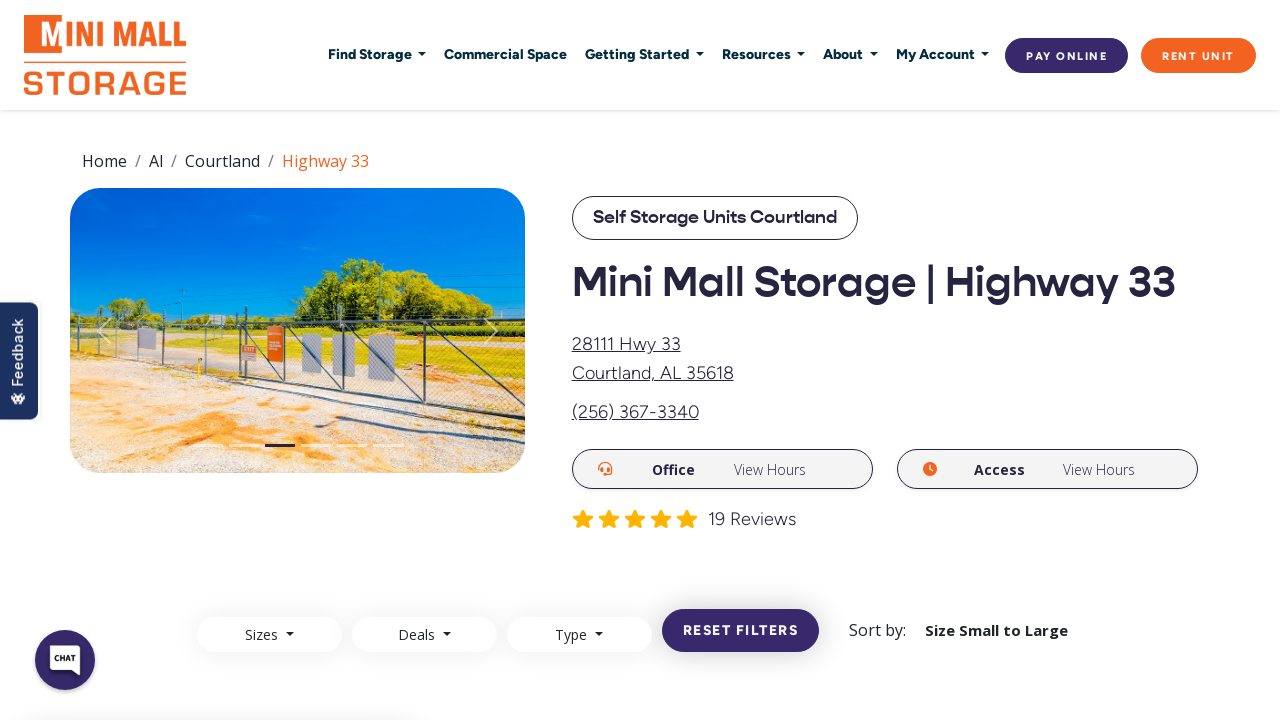

Located elements matching selector '[class*="offer"]' - found 12 element(s)
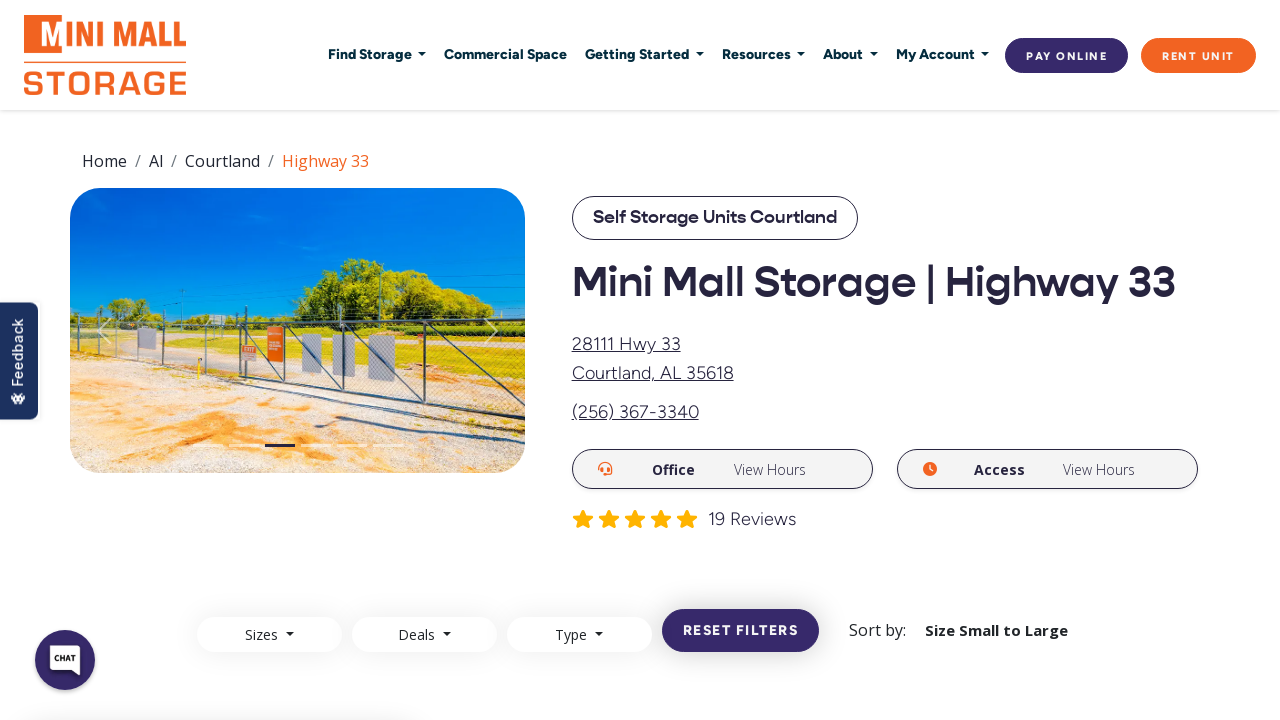

Checking visibility of element 0 from selector '[class*="offer"]'
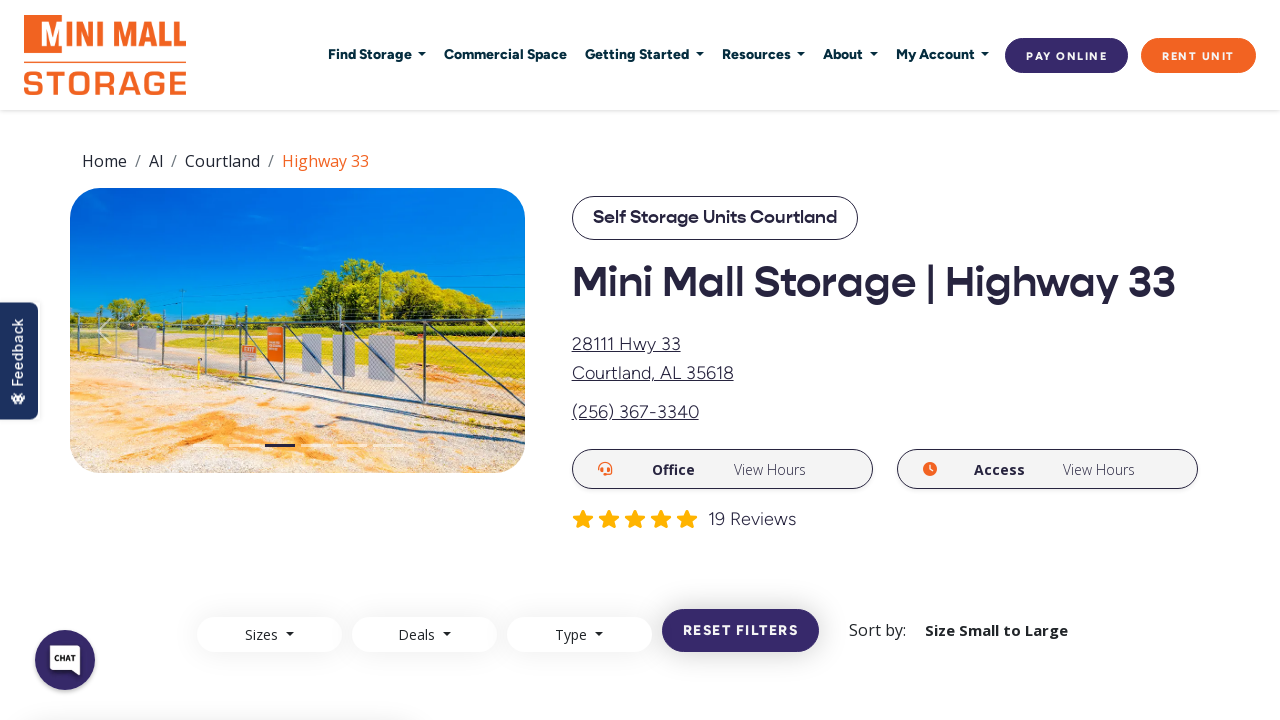

Element 0 is visible with text: 'First Month Free'
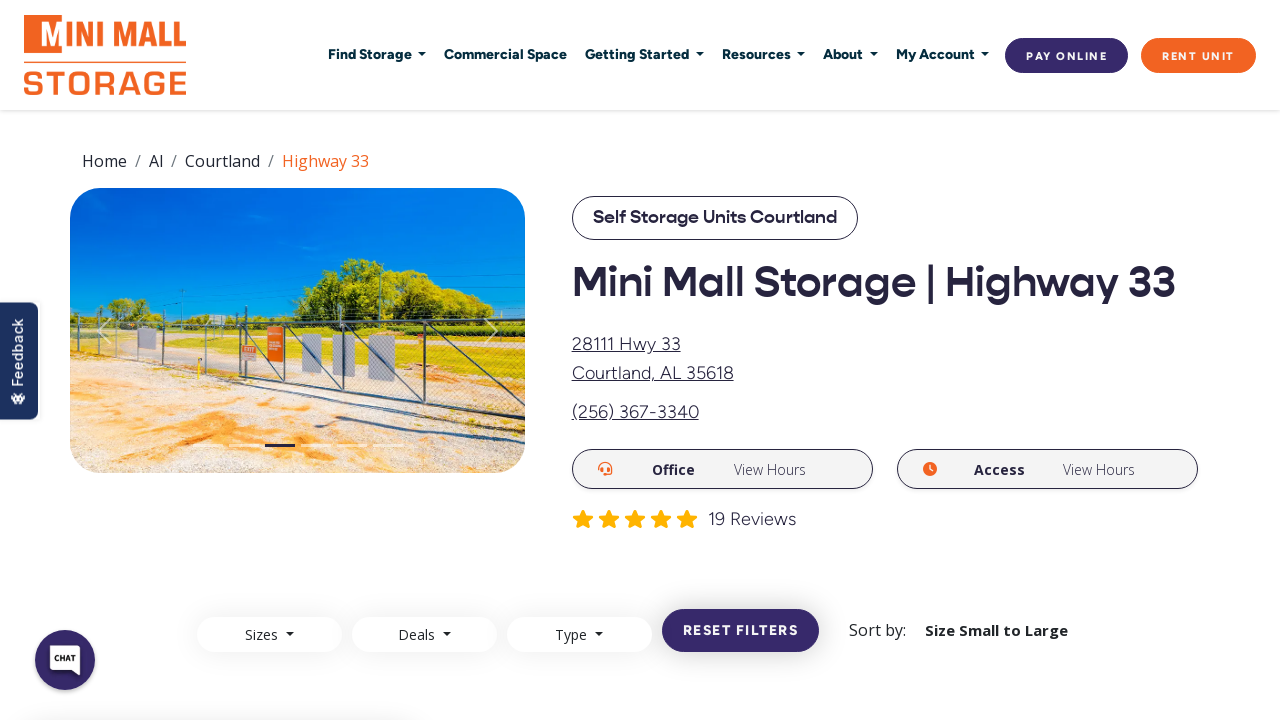

Located elements matching selector '[class*="promo"]' - found 4 element(s)
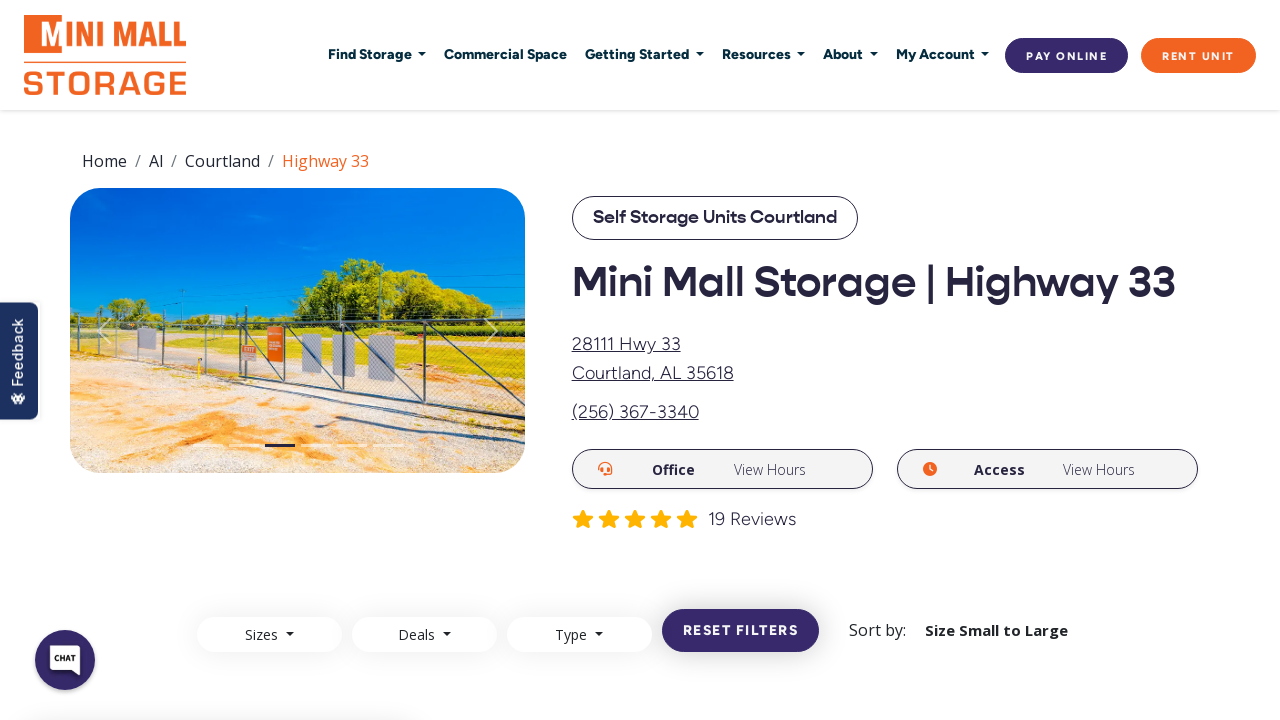

Checking visibility of element 0 from selector '[class*="promo"]'
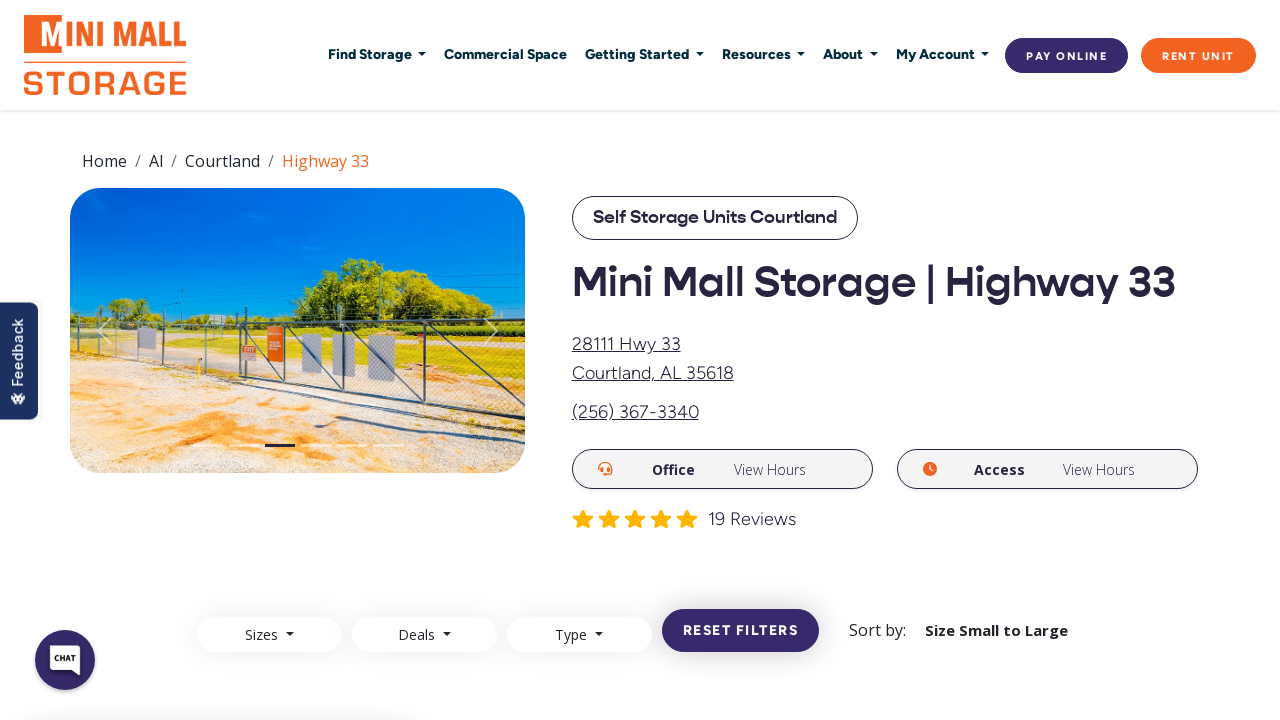

Element 0 is visible with text: 'REGULAR RATE STARTING AT'
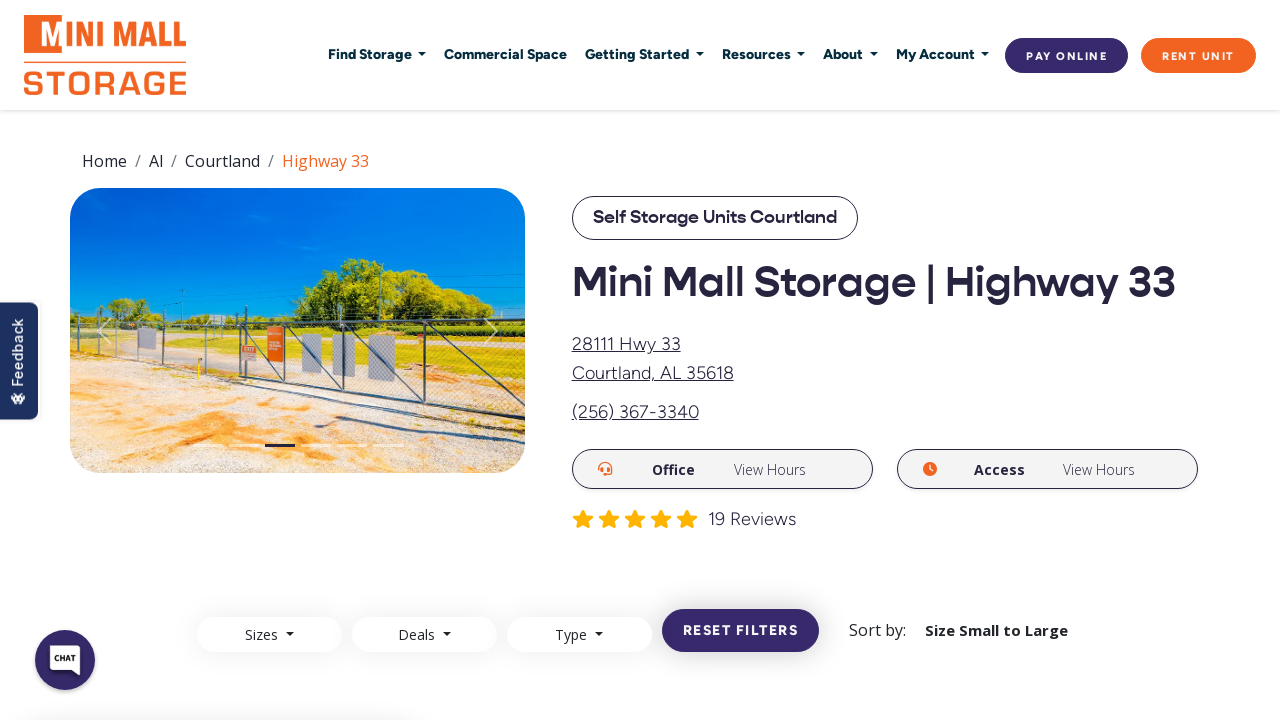

Verified that discount/offer elements are visible on the page
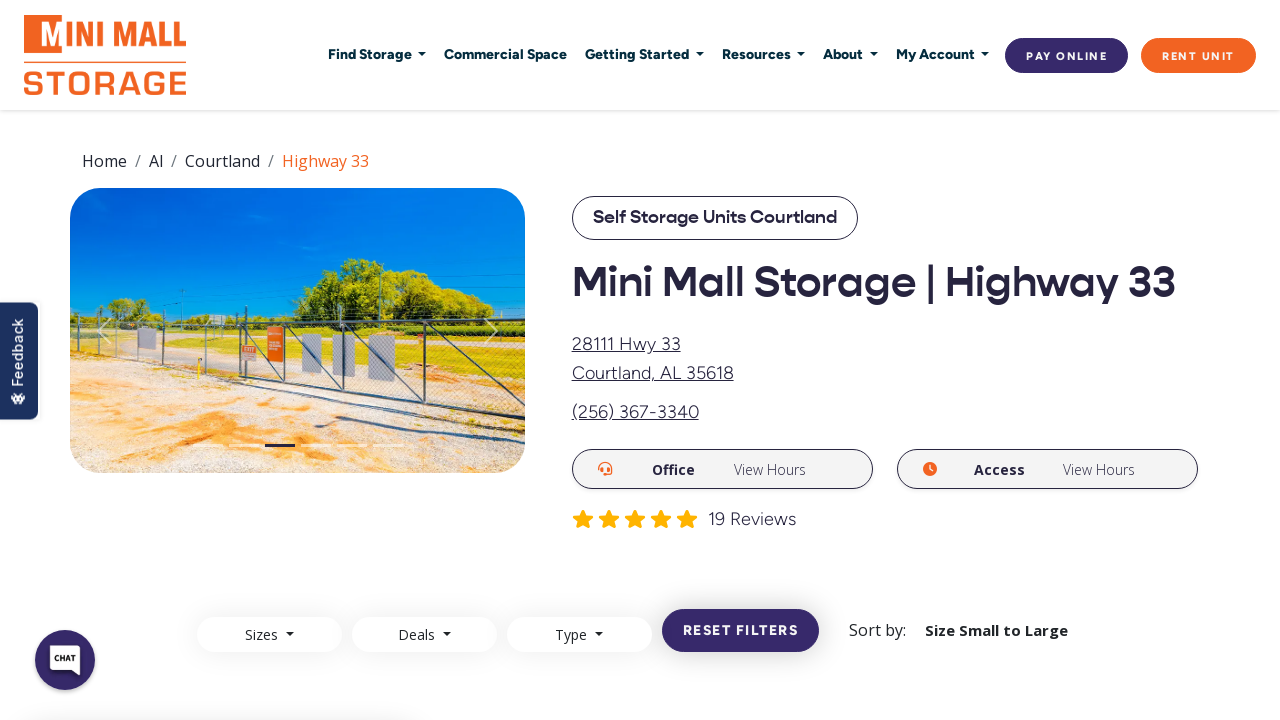

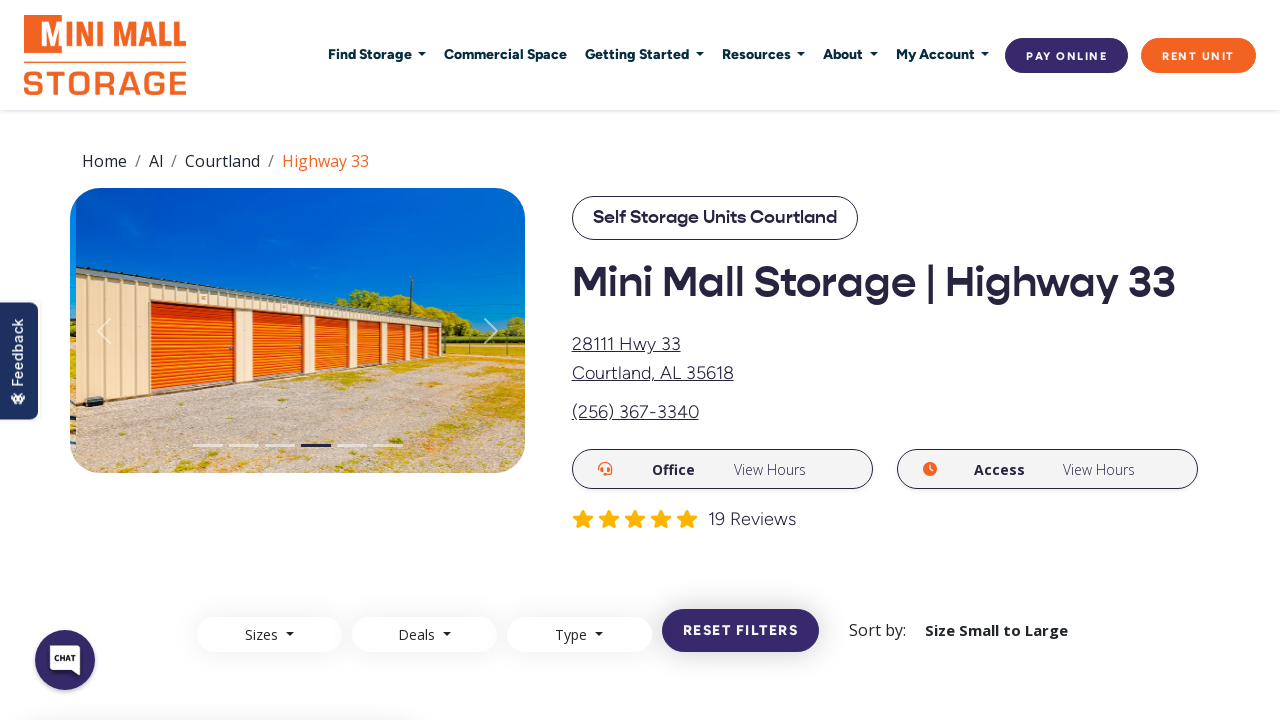